Tests the jQuery UI resizable widget by dragging the resize handle to expand the element by 400 pixels in both directions

Starting URL: https://jqueryui.com/resources/demos/resizable/default.html

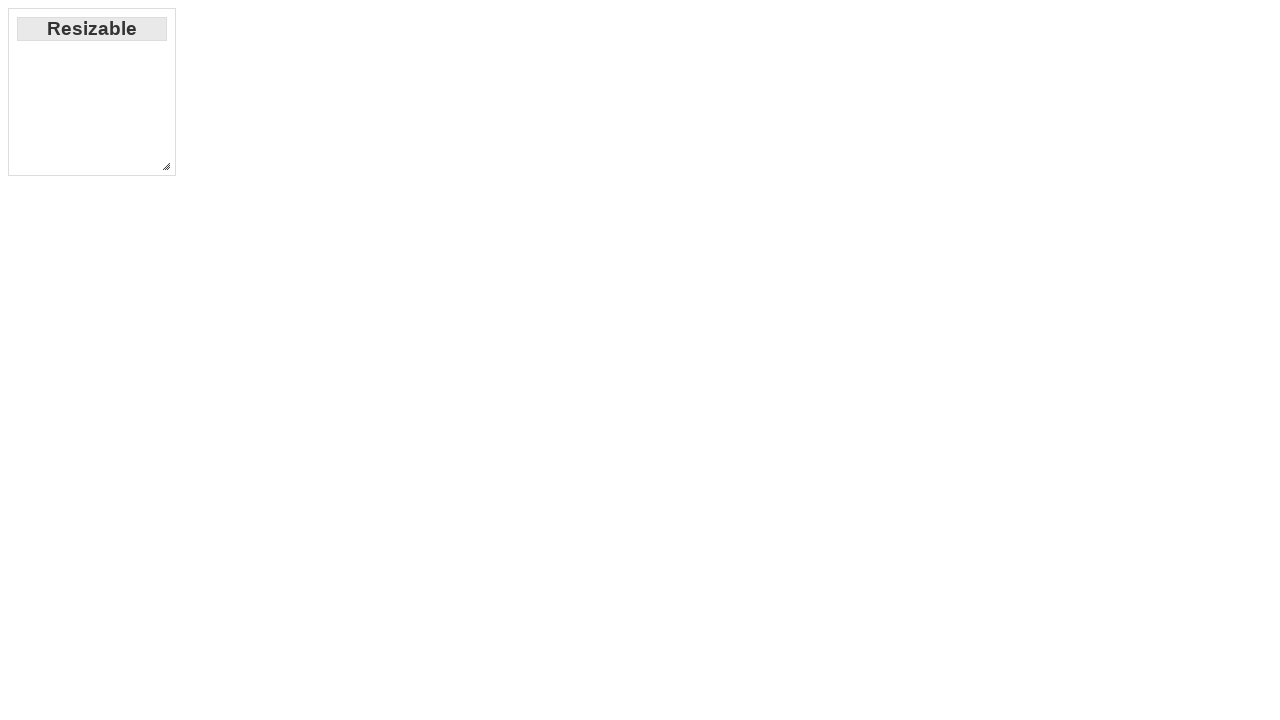

Navigated to jQuery UI resizable demo page
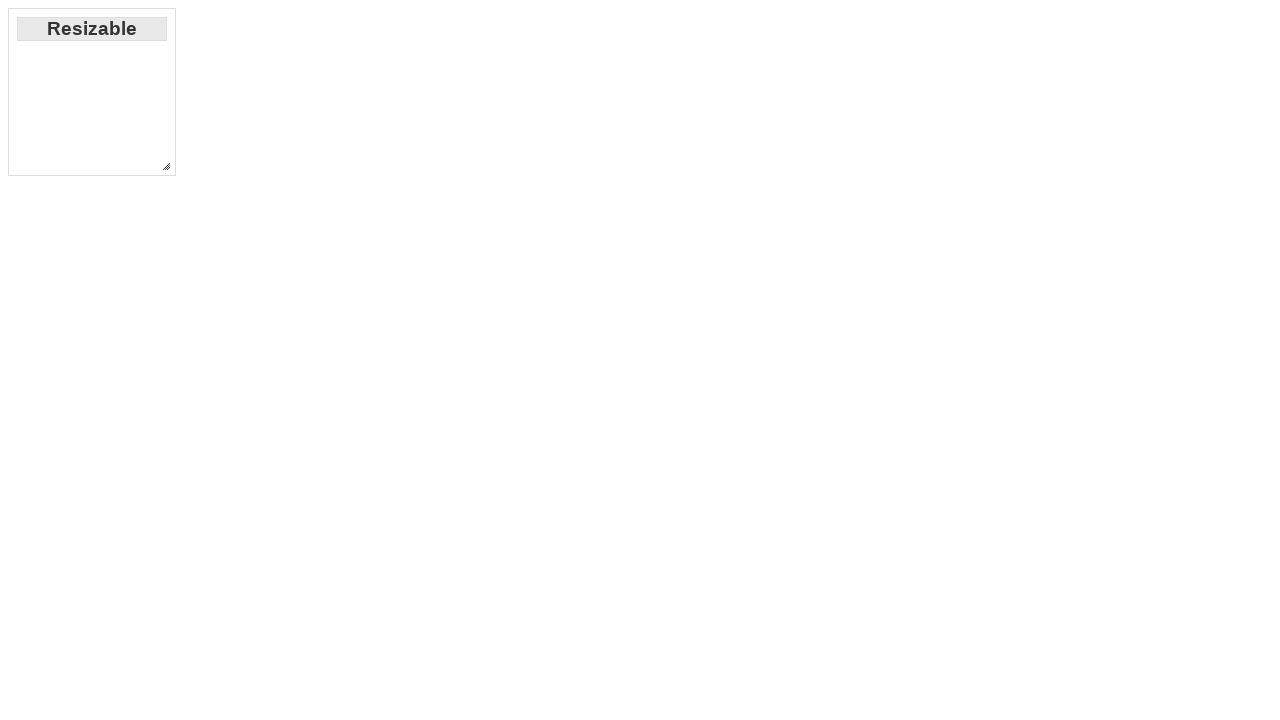

Located the resize handle element
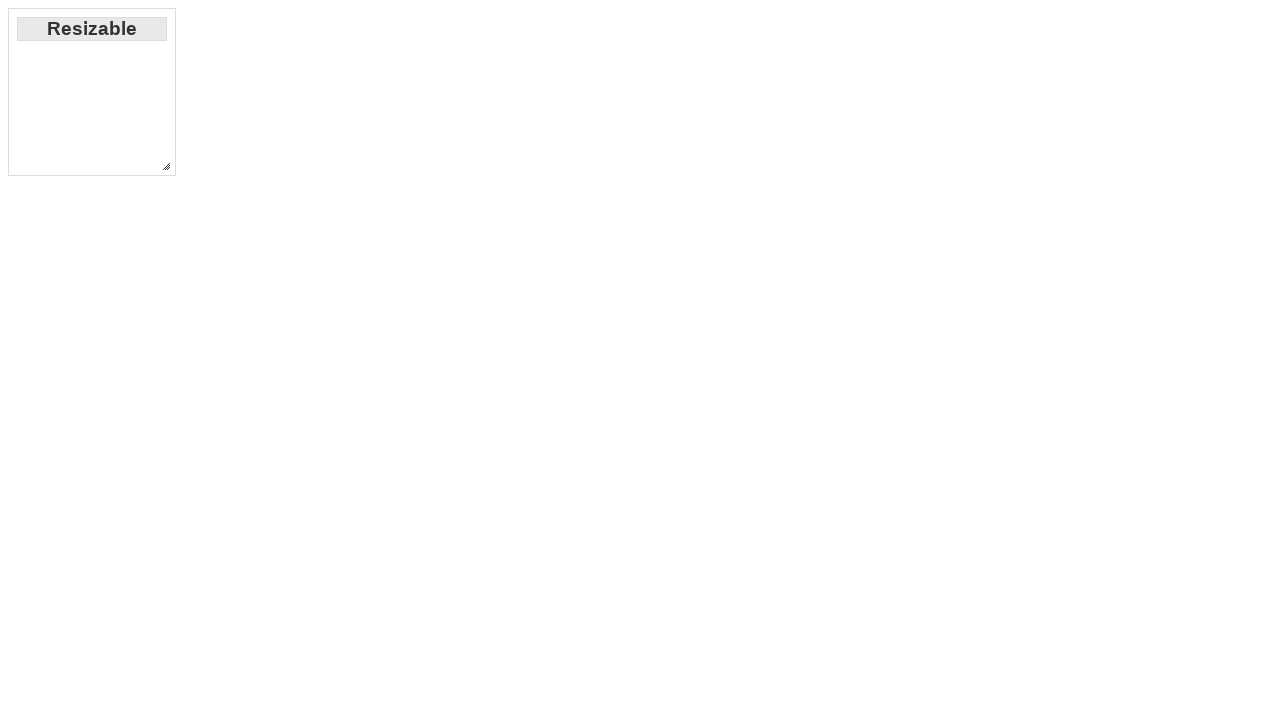

Retrieved bounding box of resize handle
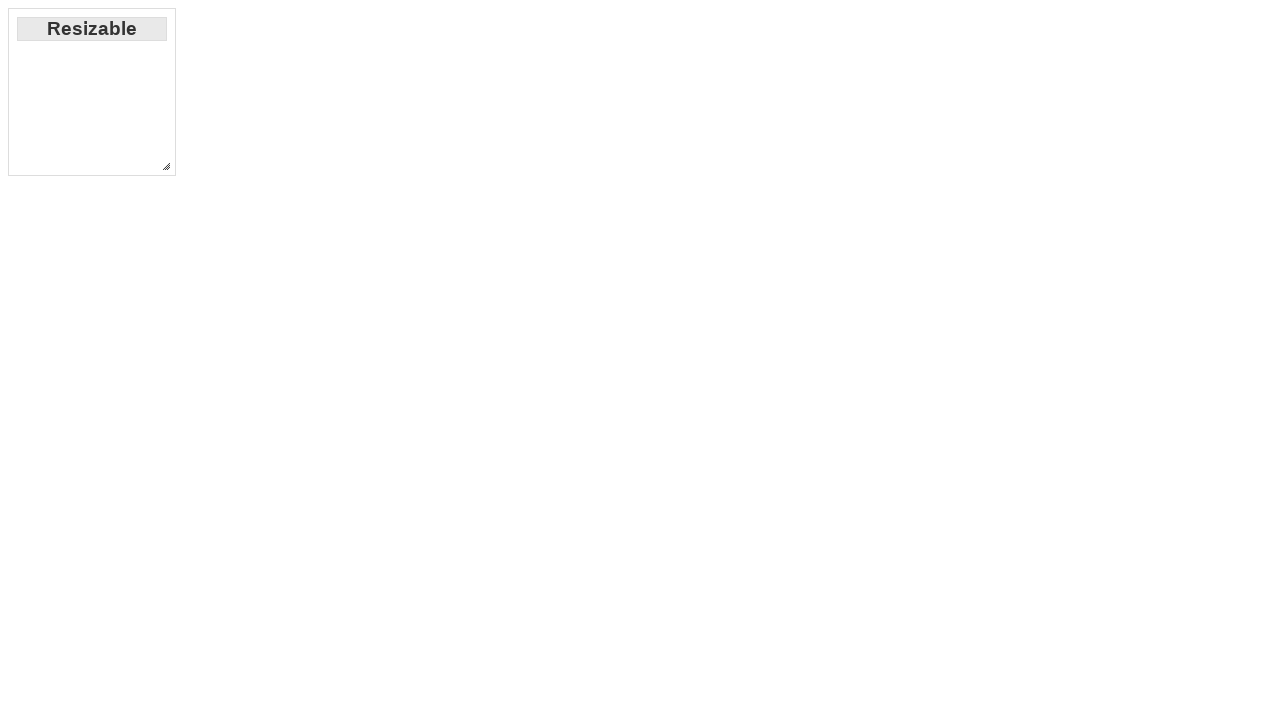

Moved mouse to center of resize handle at (166, 166)
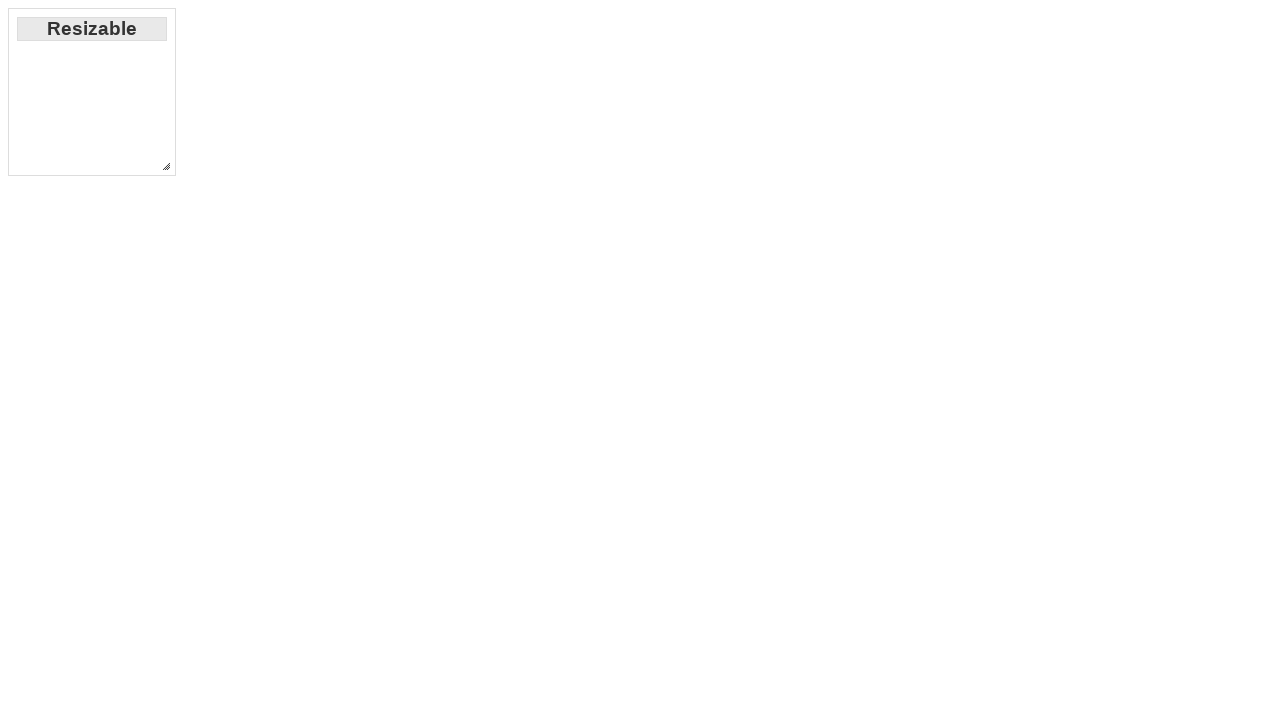

Pressed mouse button down on resize handle at (166, 166)
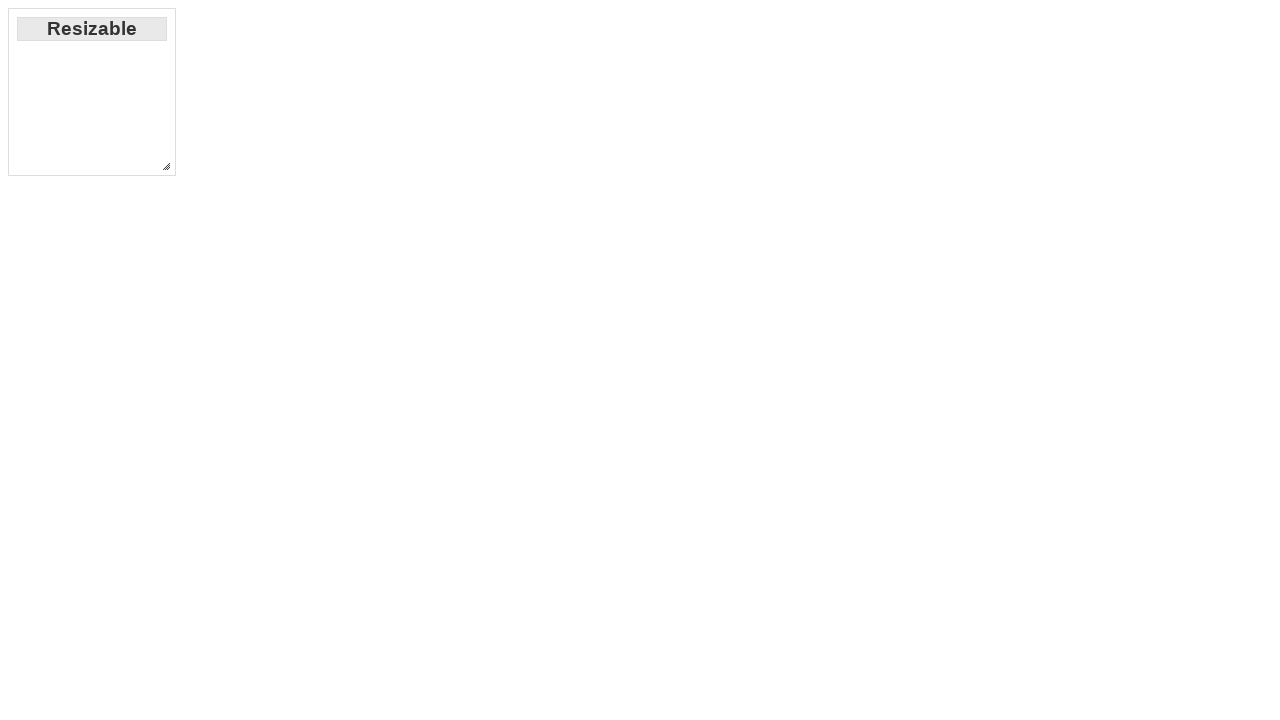

Dragged mouse 400 pixels right and 400 pixels down at (566, 566)
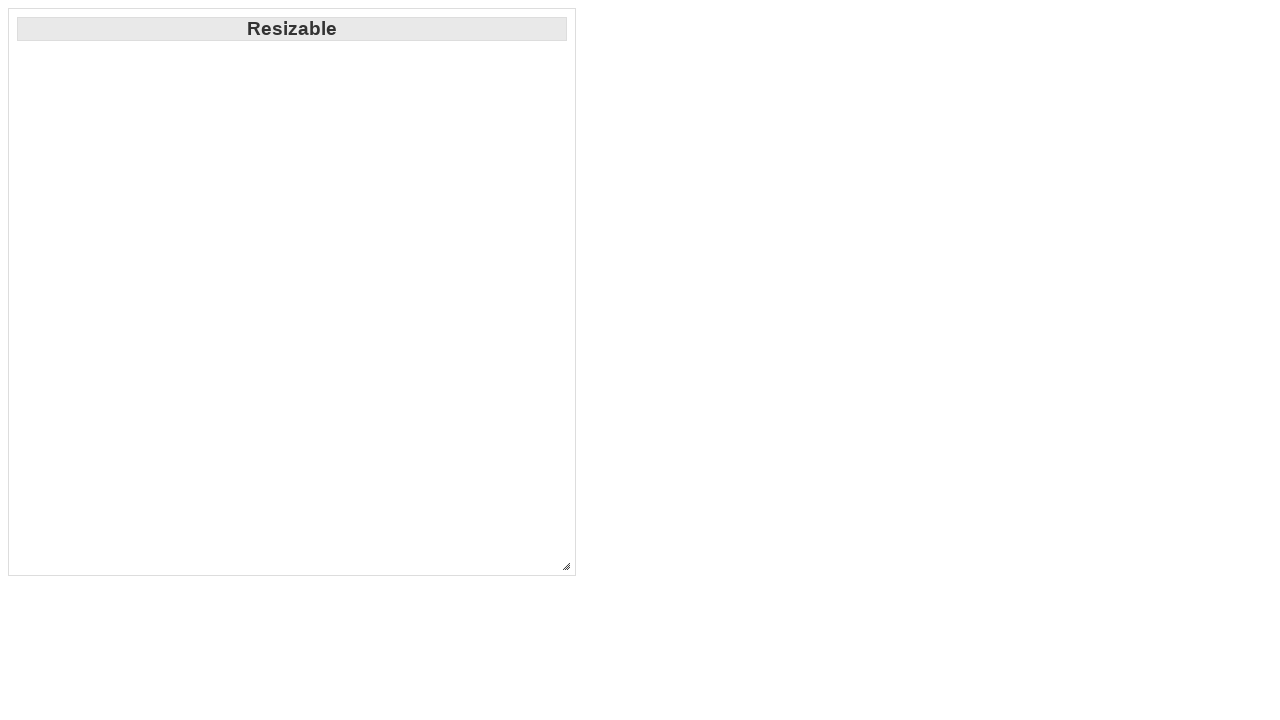

Released mouse button to complete resize operation at (566, 566)
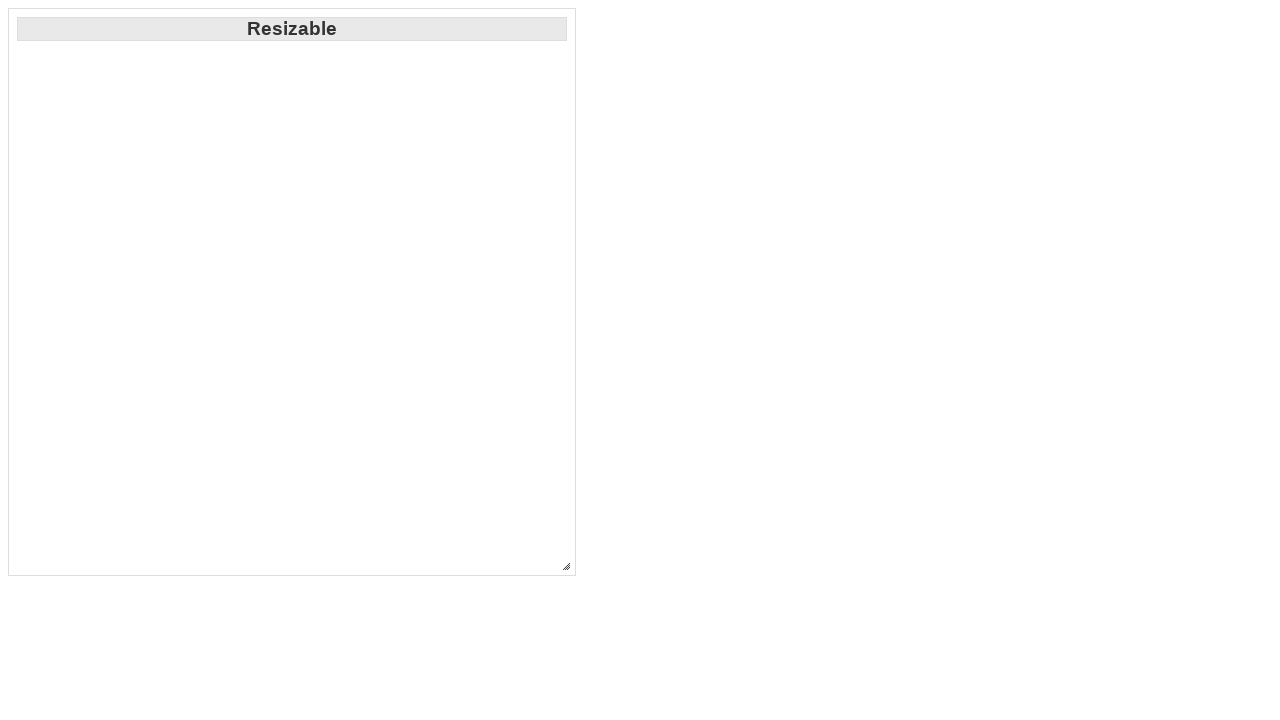

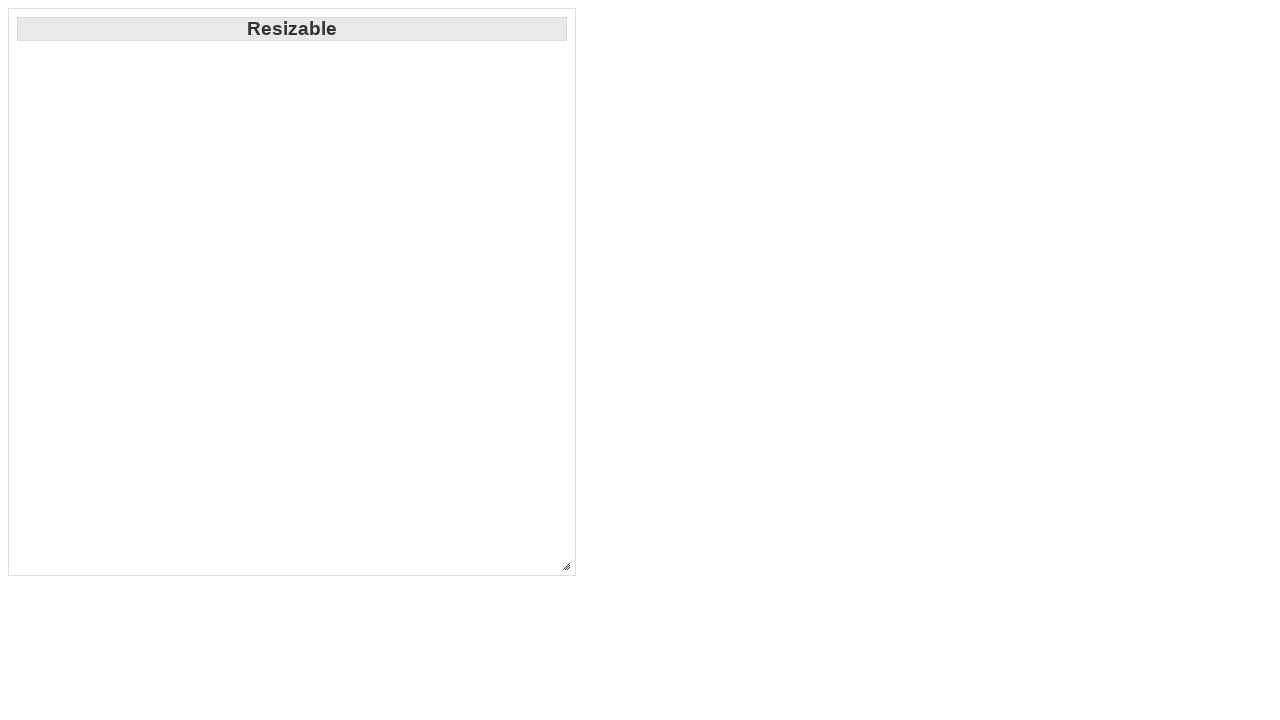